Tests browser fullscreen functionality by navigating to a Selenium tutorial page and setting the browser window to fullscreen mode.

Starting URL: https://www.qafox.com/selenium/

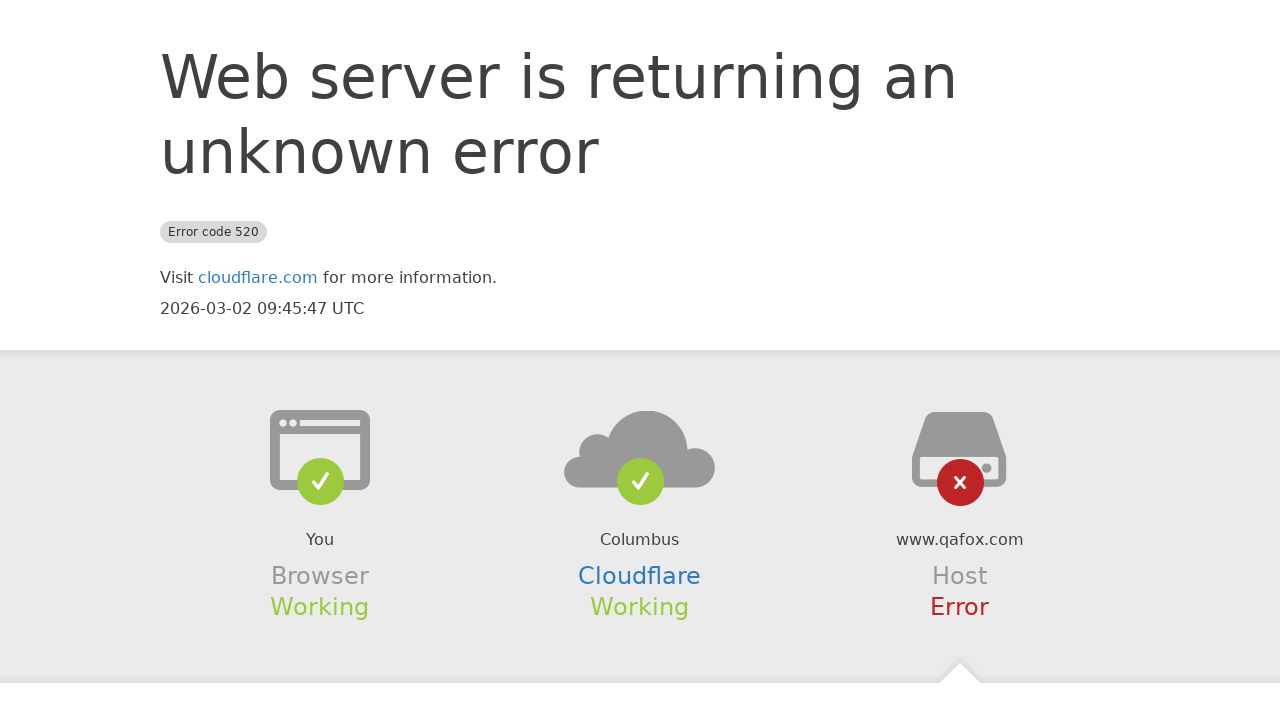

Navigated to Selenium tutorial page at https://www.qafox.com/selenium/
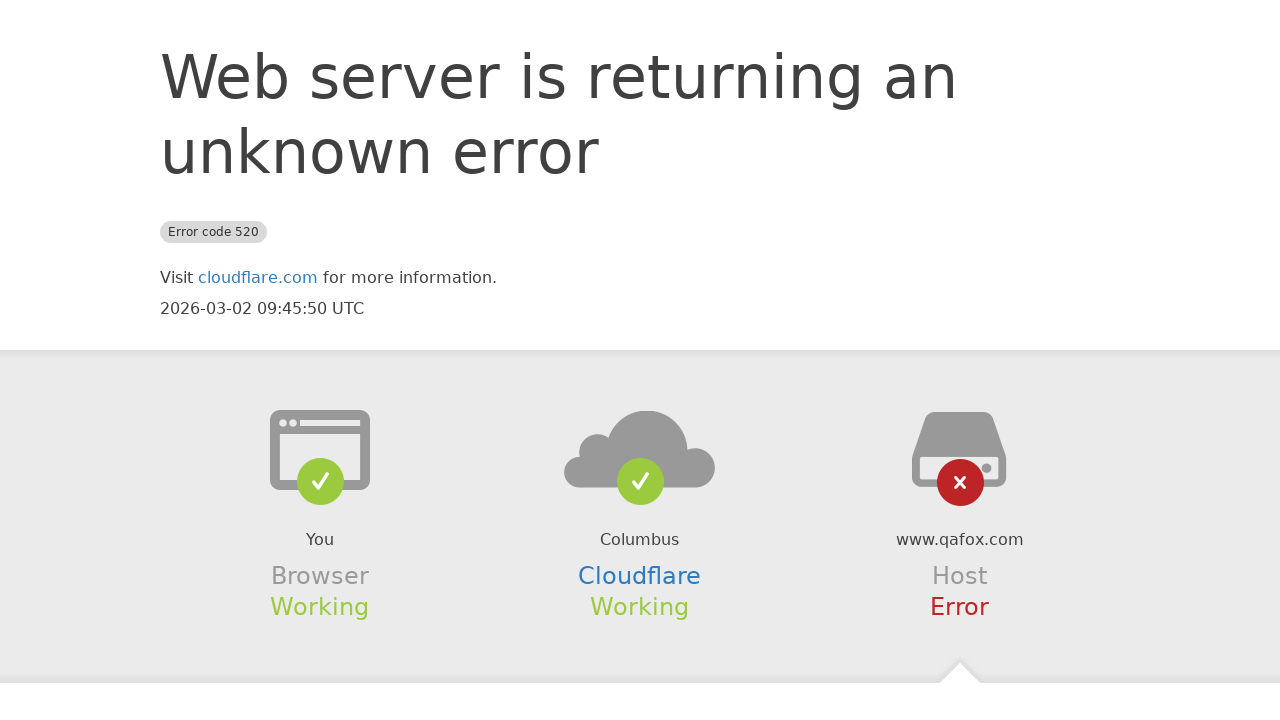

Set browser window to fullscreen mode (1920x1080 viewport)
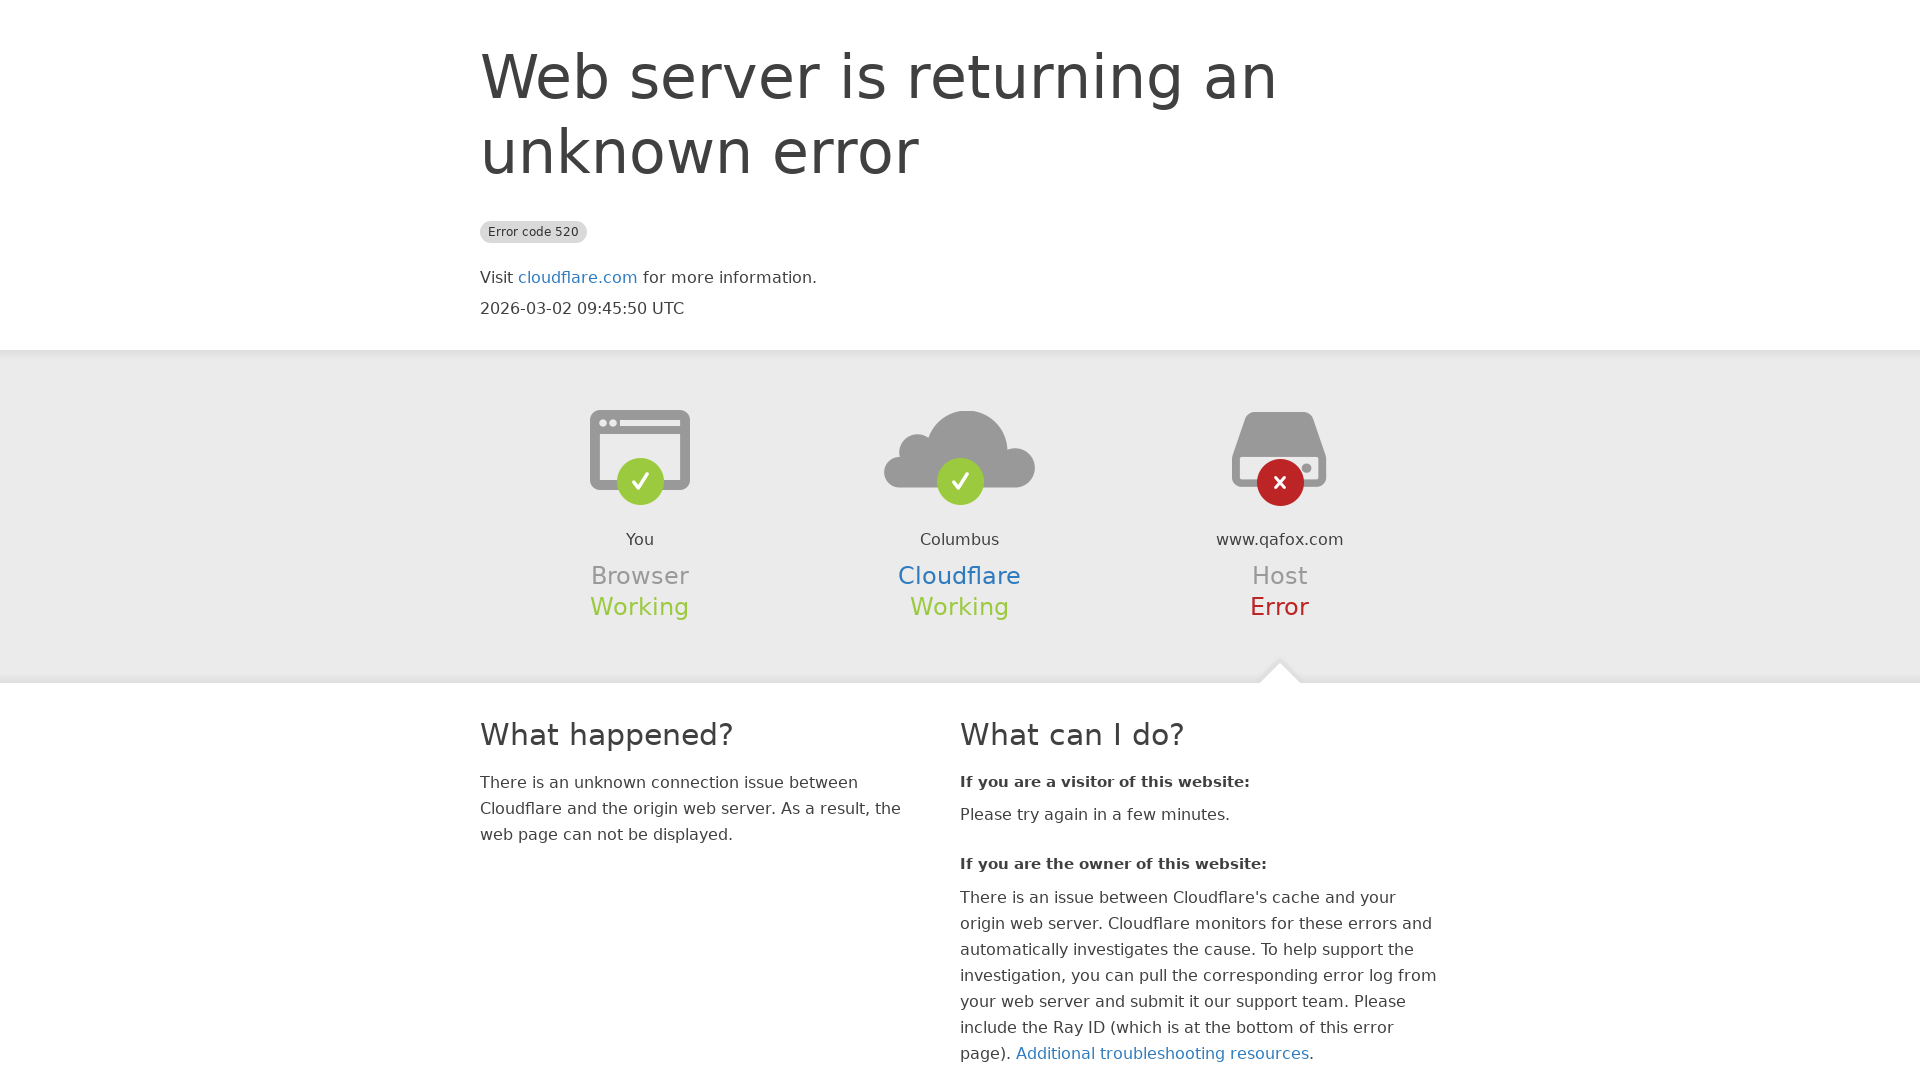

Waited 2 seconds to observe the fullscreen page
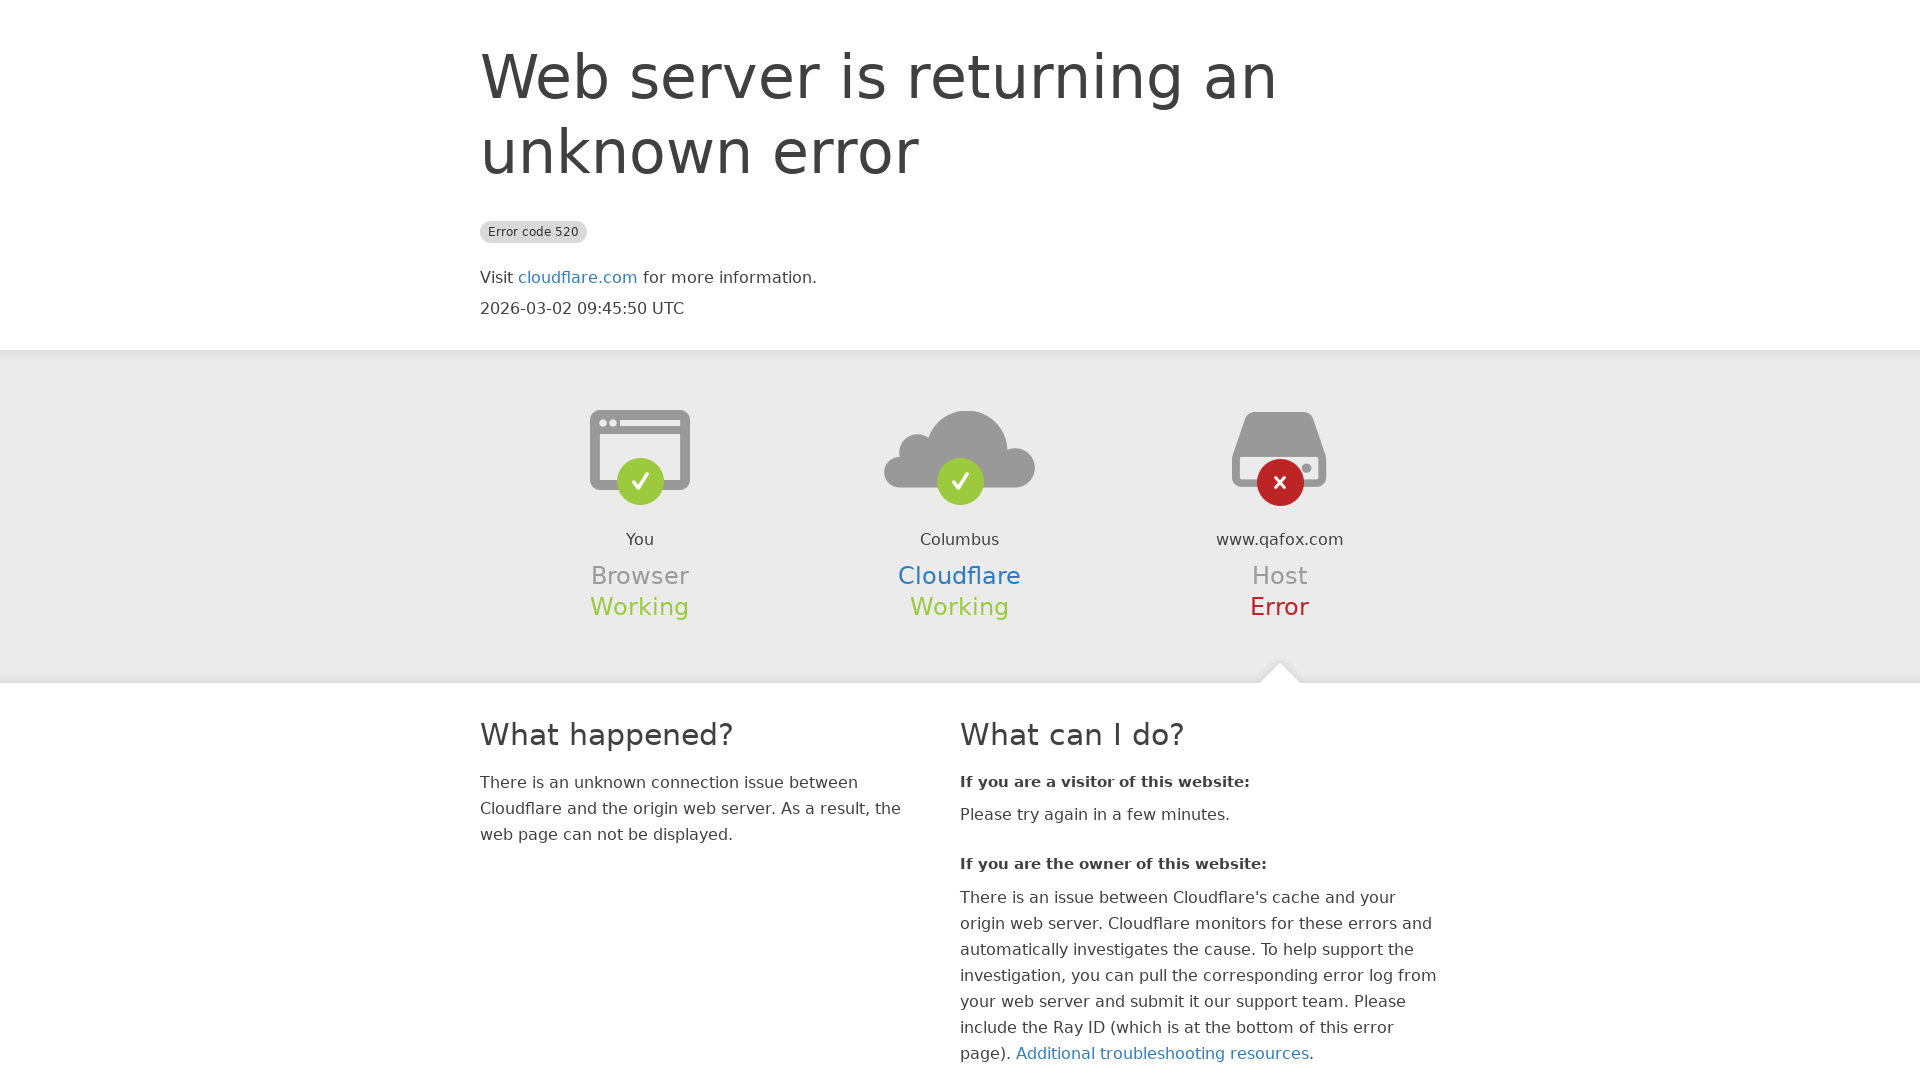

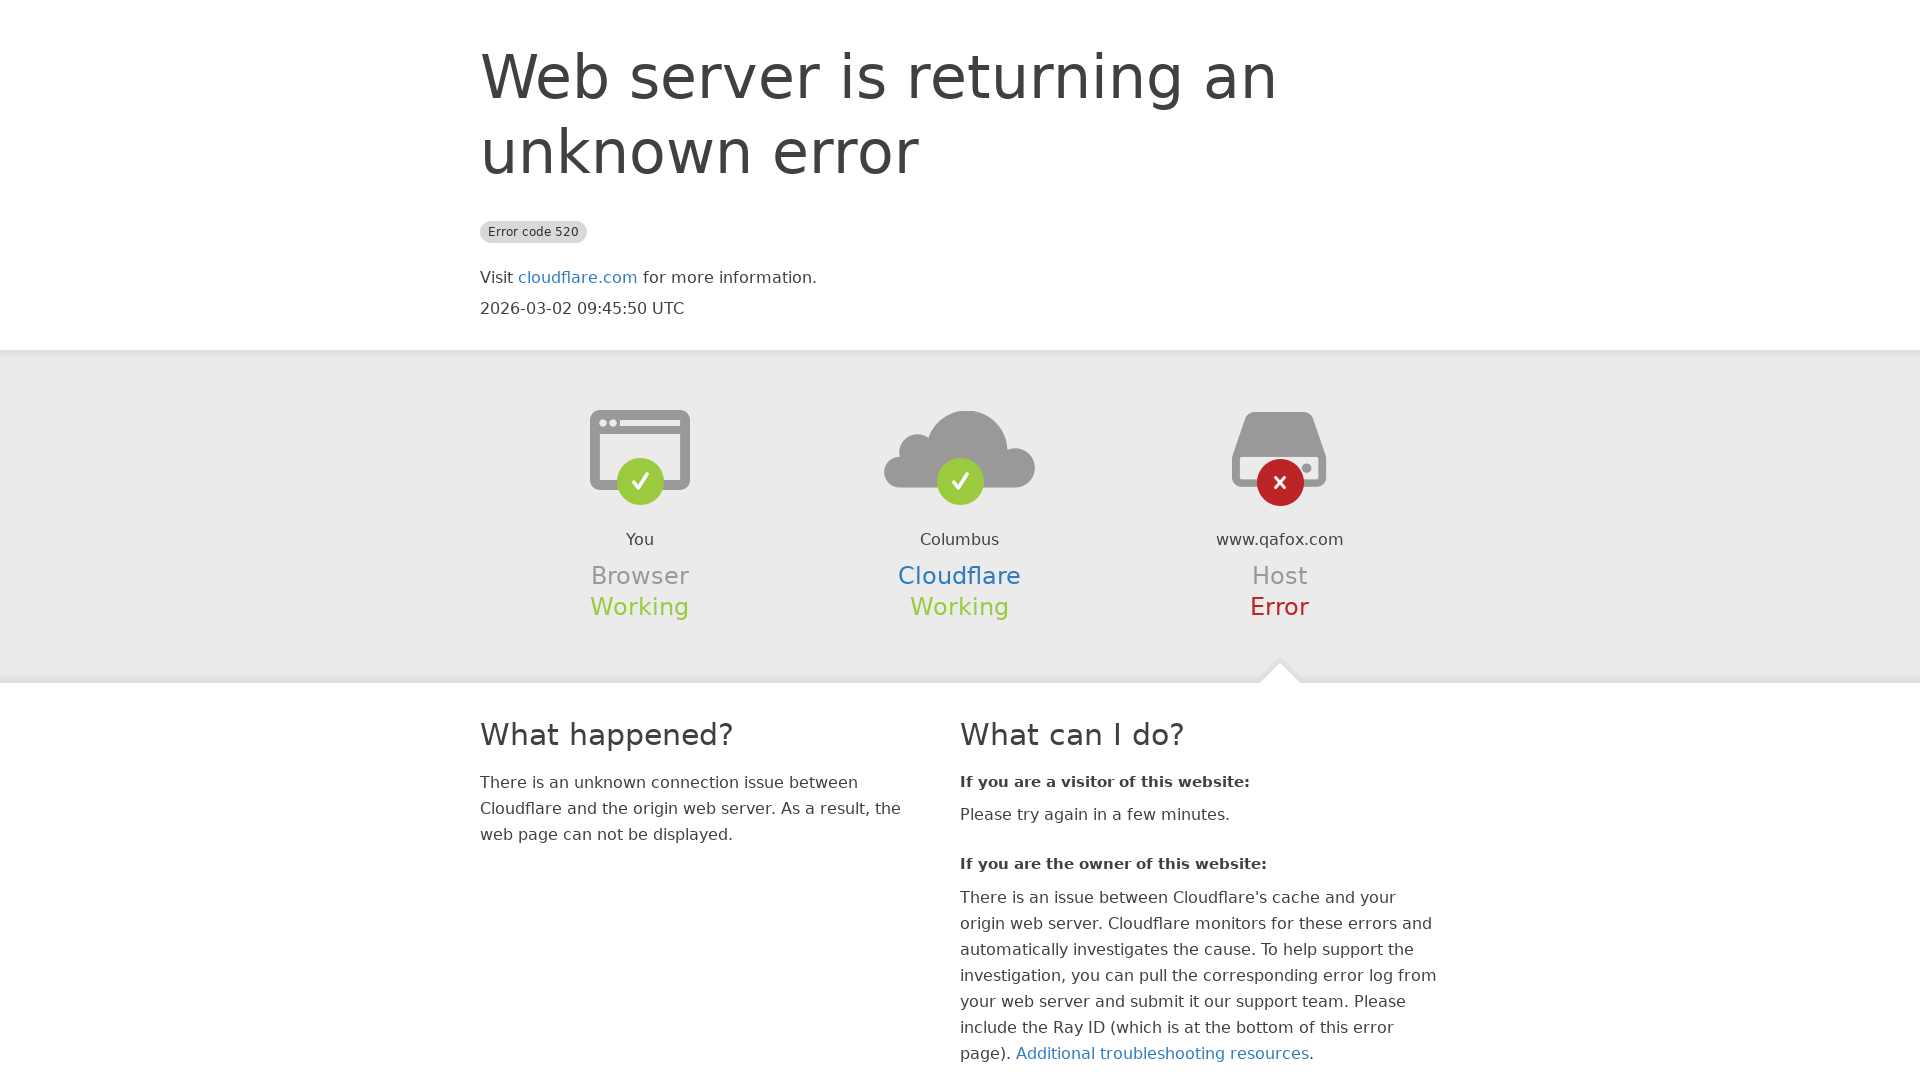